Tests mouse release action after click-and-hold and move operations

Starting URL: https://crossbrowsertesting.github.io/drag-and-drop

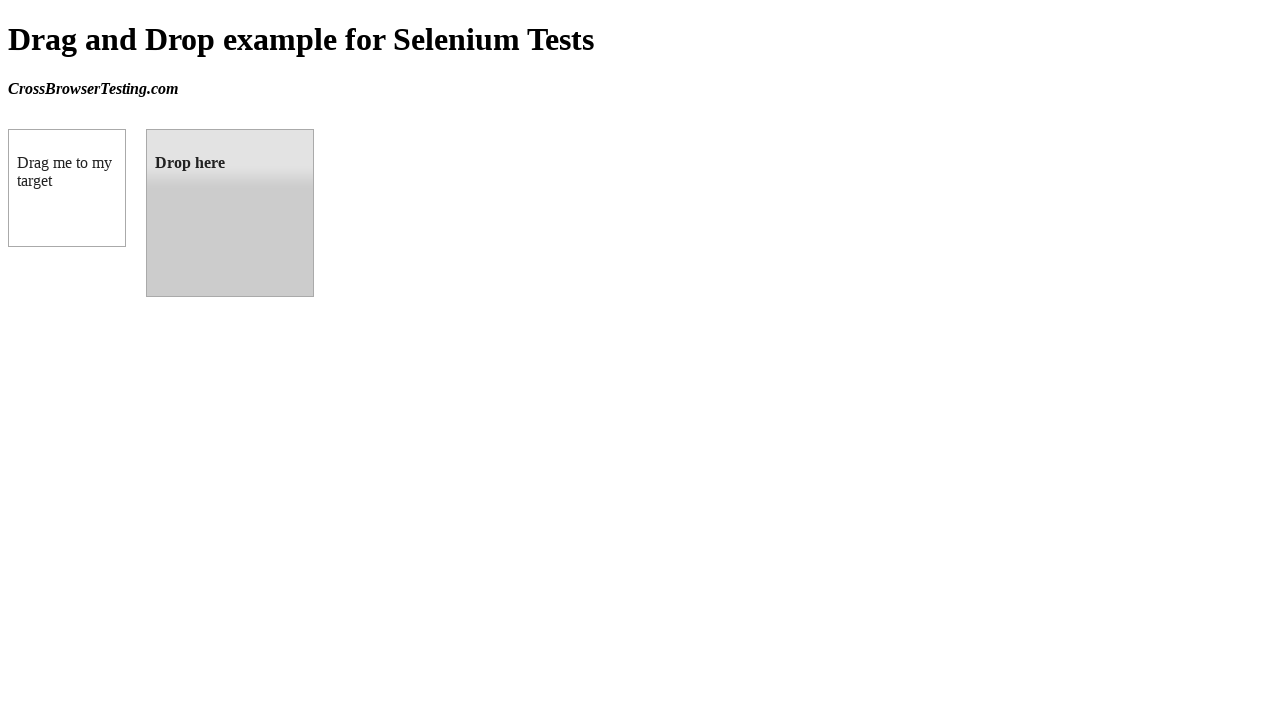

Waited for draggable element to load
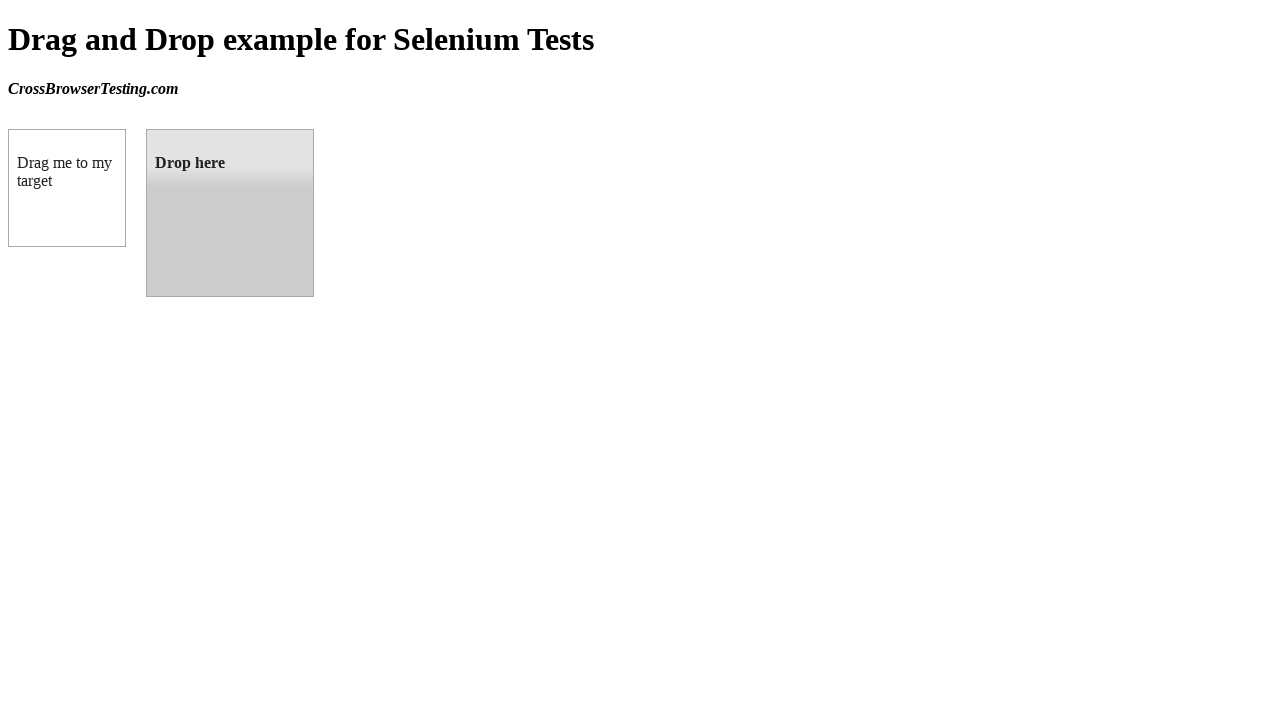

Located source draggable element
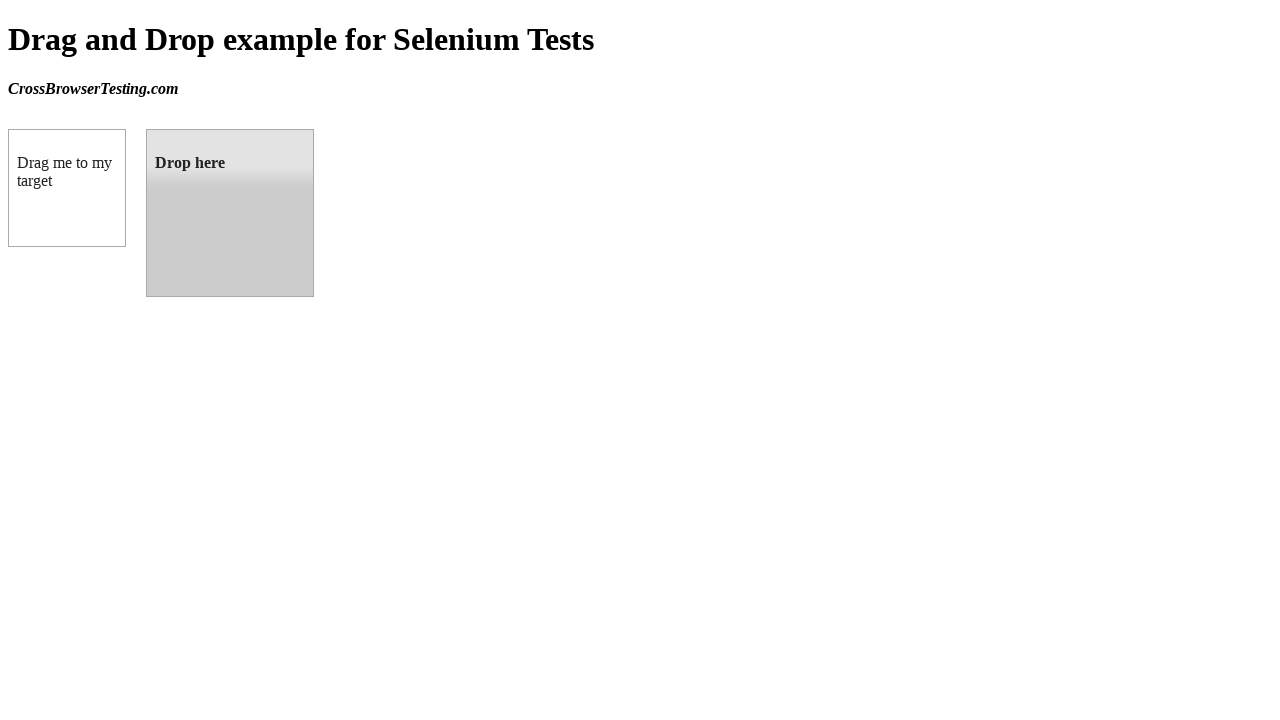

Located target droppable element
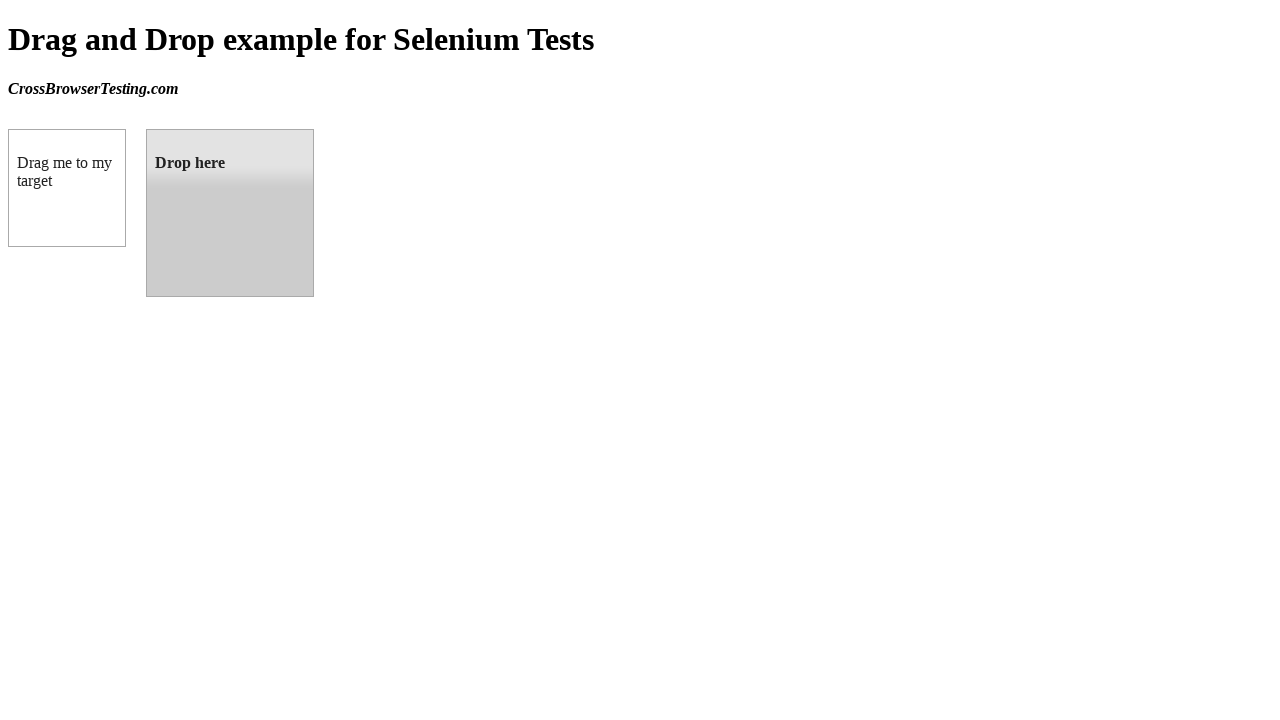

Retrieved bounding box of source element
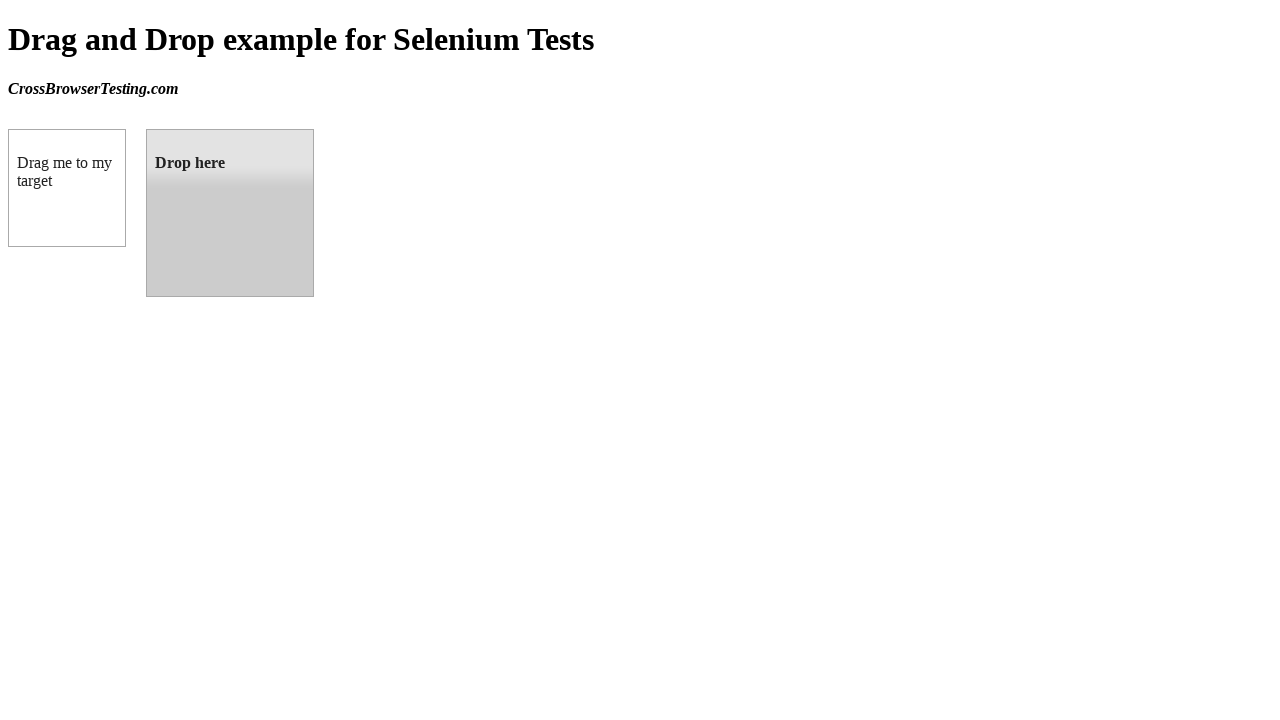

Retrieved bounding box of target element
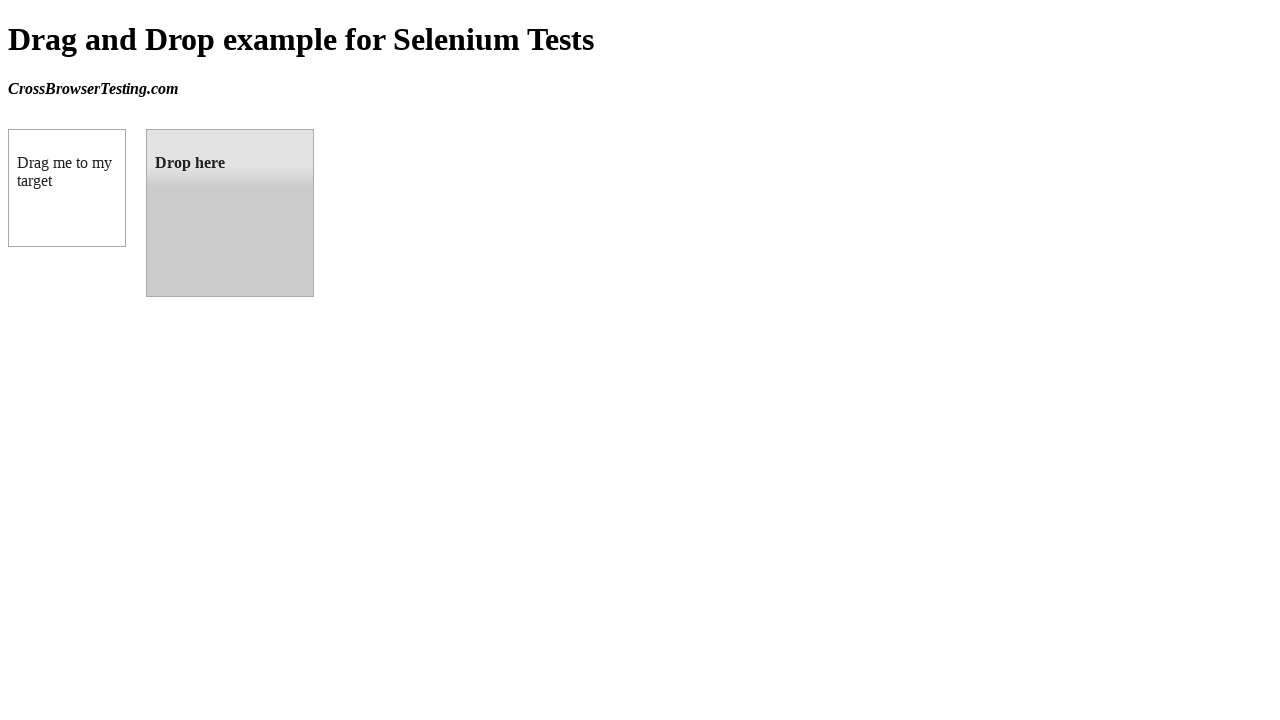

Moved mouse to center of source element at (67, 188)
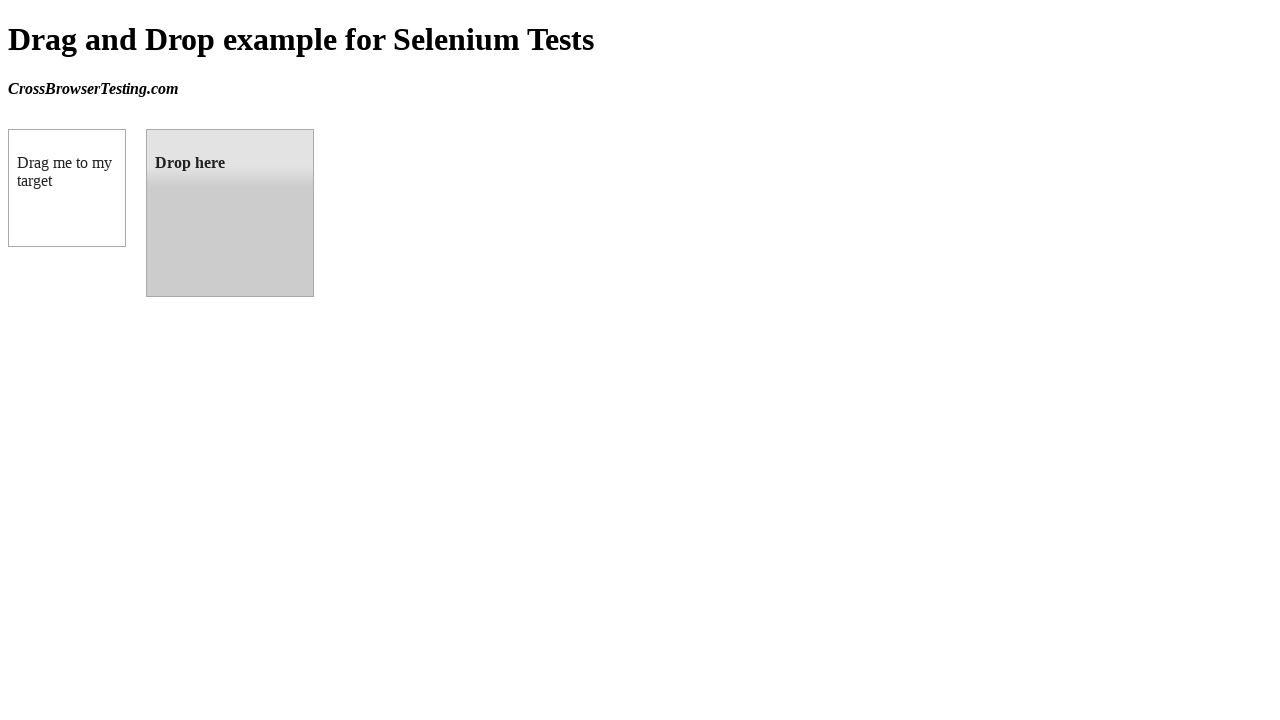

Pressed mouse button down to initiate drag at (67, 188)
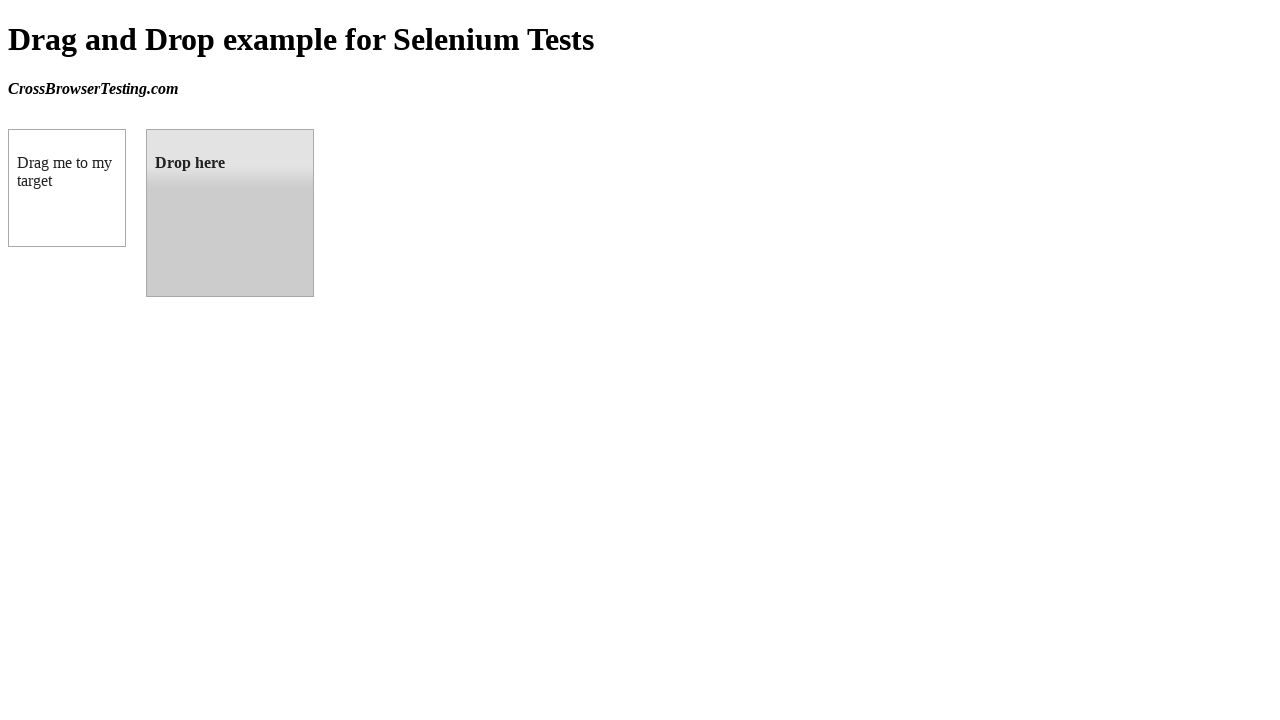

Moved mouse to center of target element while holding button at (230, 213)
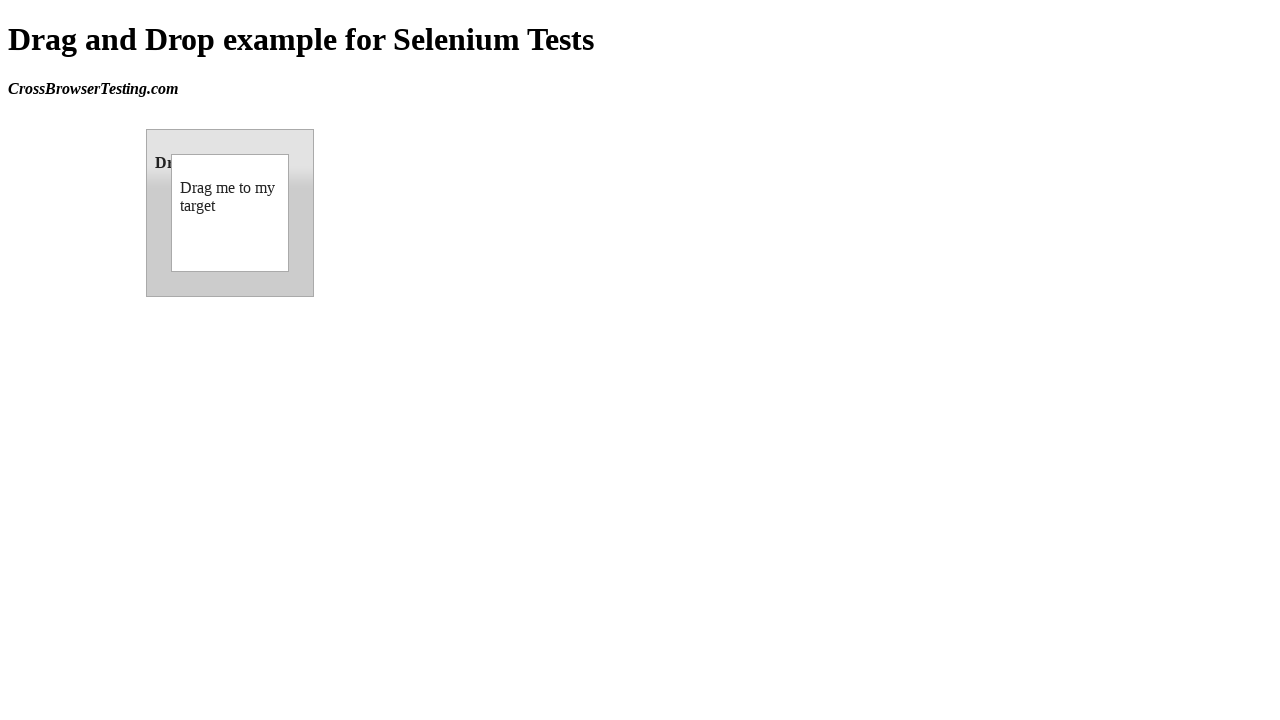

Released mouse button to complete drag and drop at (230, 213)
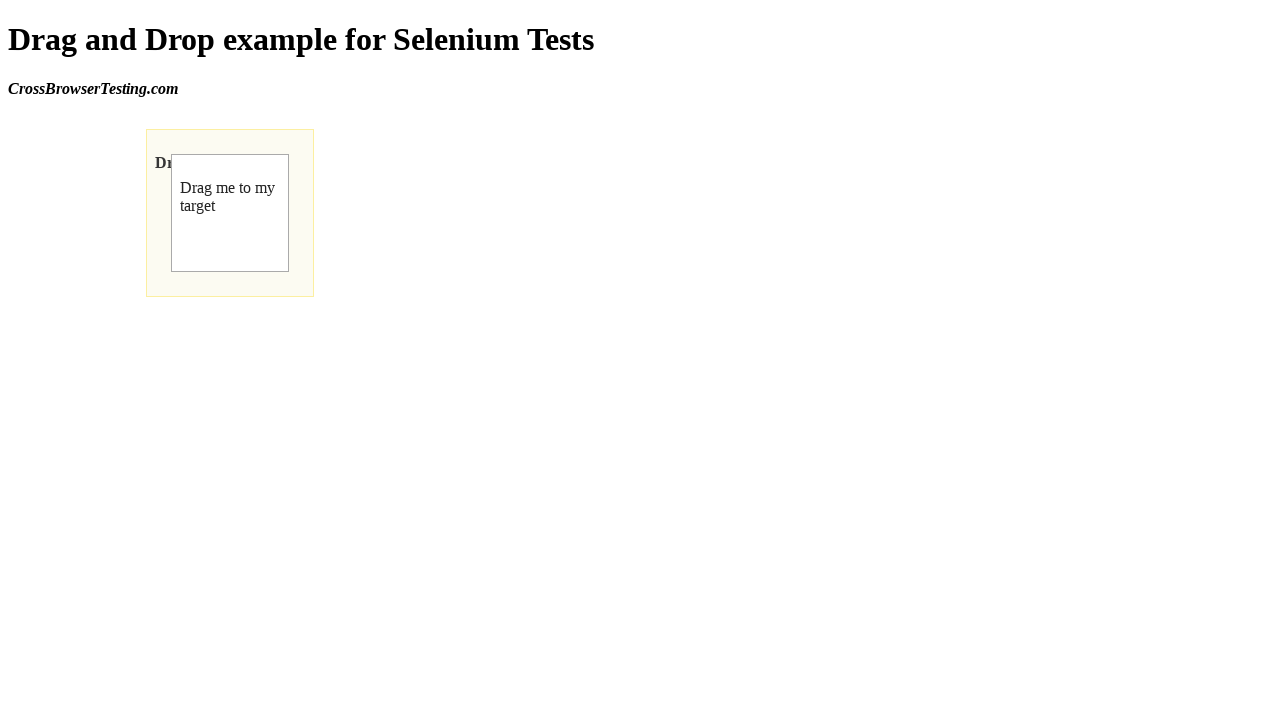

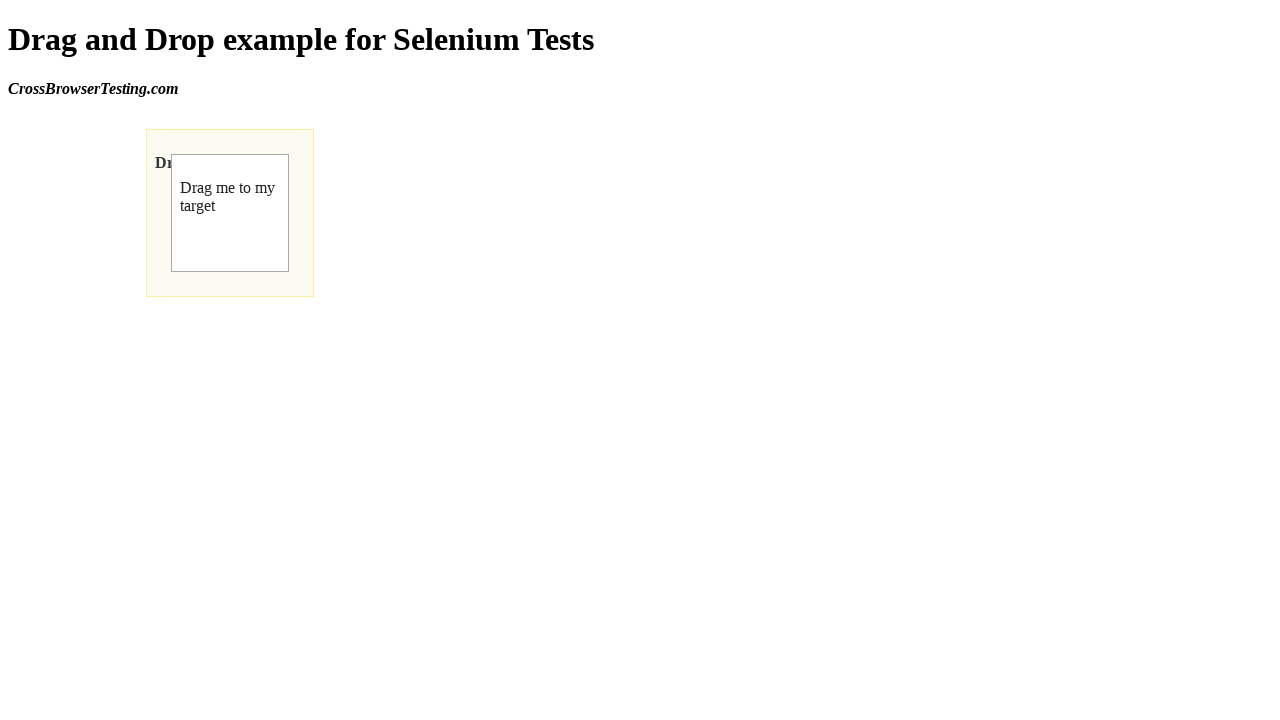